Tests selecting a radio button option and verifying the displayed message

Starting URL: https://demoqa.com/radio-button

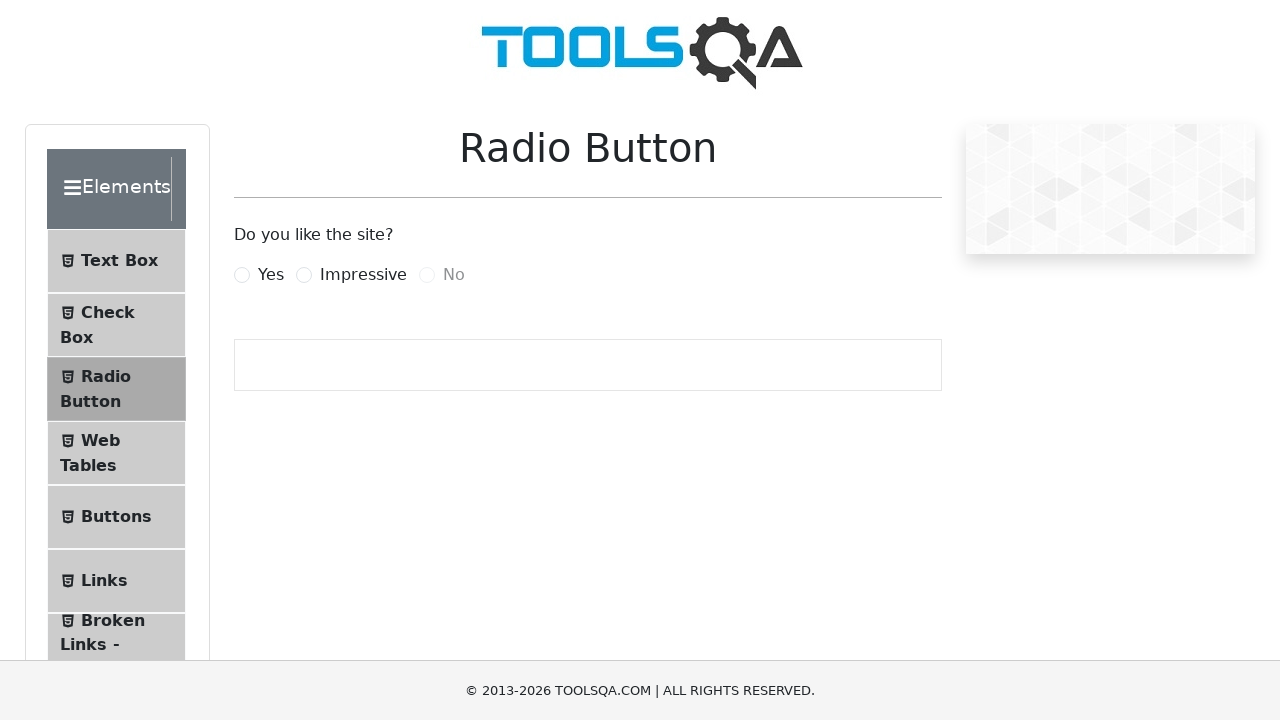

Clicked on the 'Impressive' radio button label at (363, 275) on label[for='impressiveRadio']
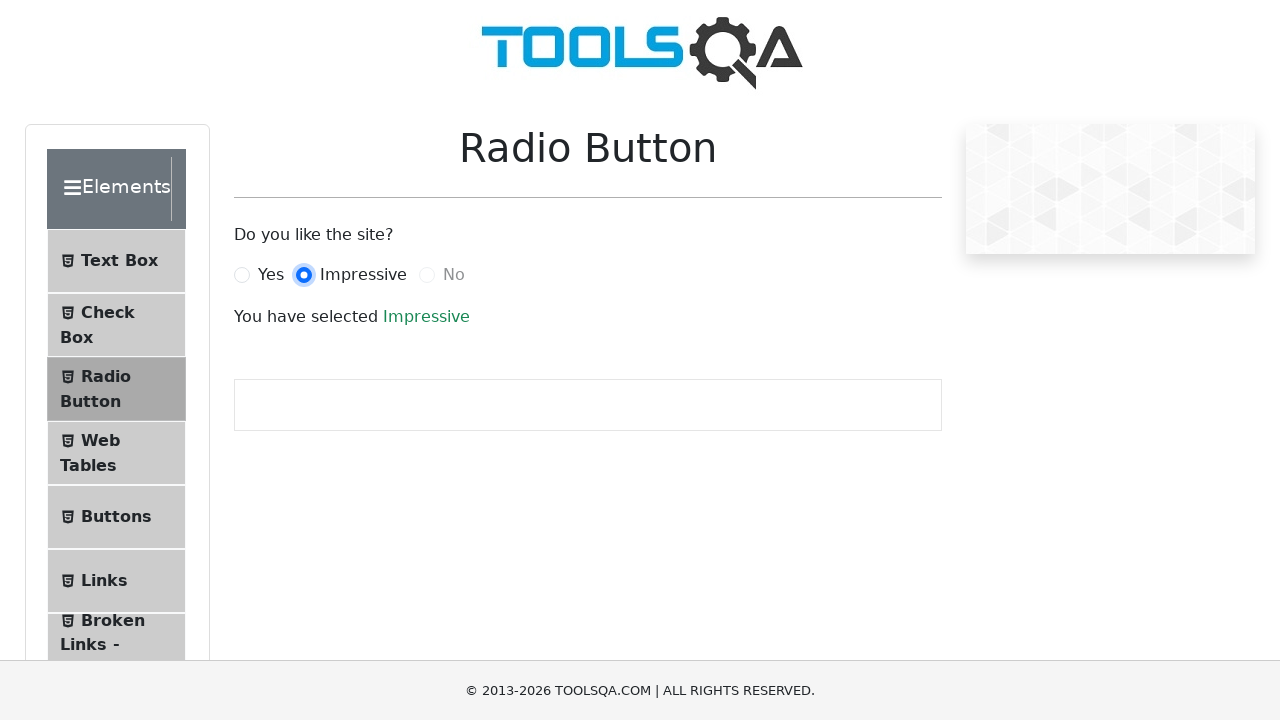

Success message appeared after selecting 'Impressive' radio button
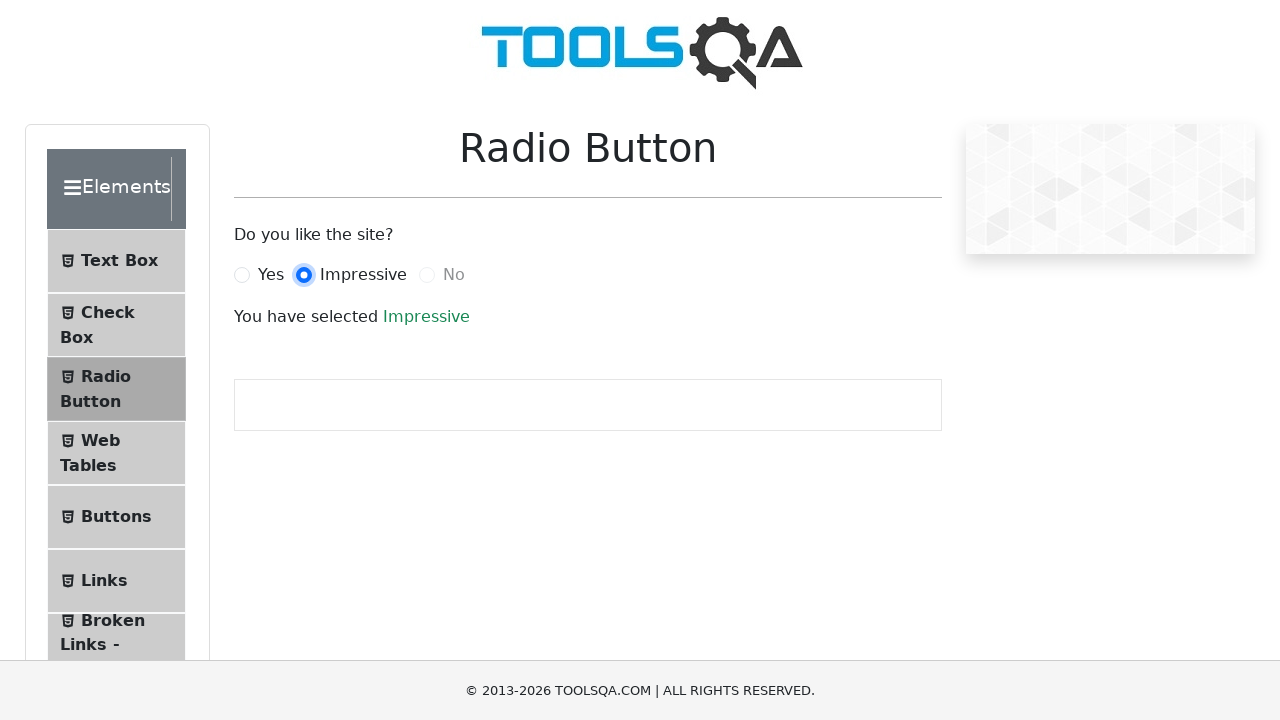

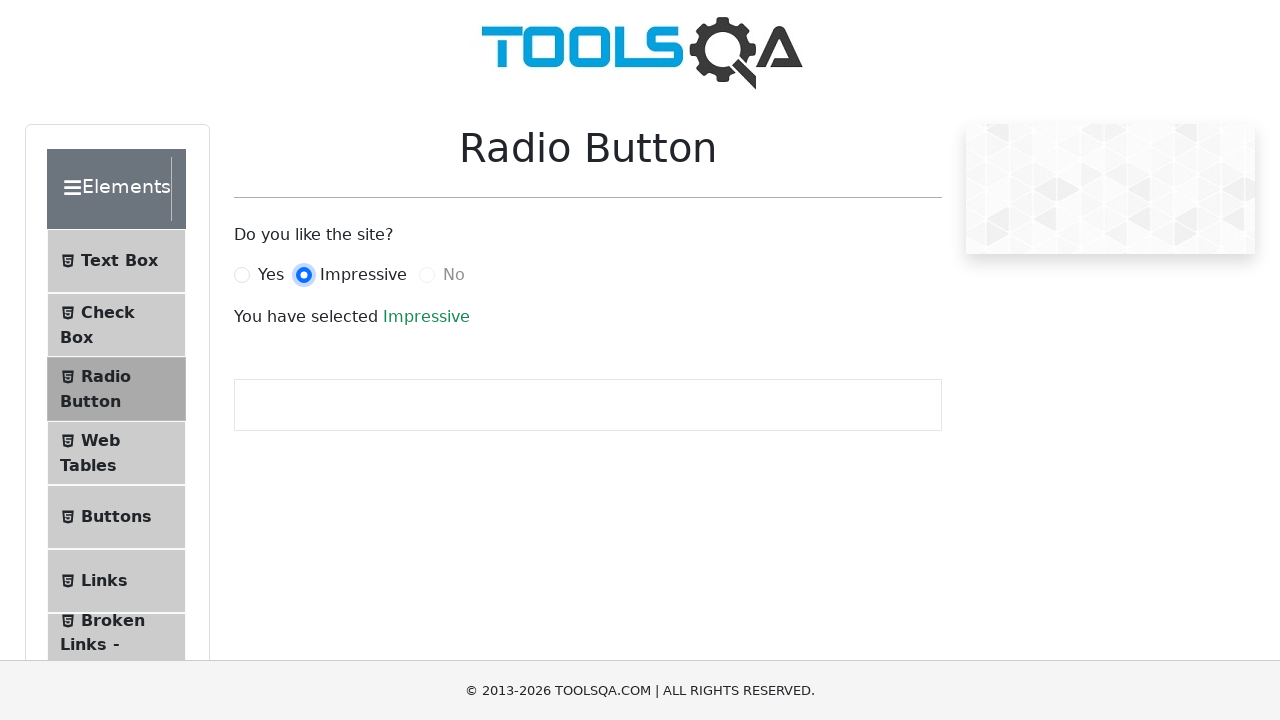